Tests window handling by opening Help and Privacy links in new tabs from Google signup page, then switches between windows to perform actions in each

Starting URL: https://accounts.google.com/signup/v2/webcreateaccount?continue=https%3A%2F%2Fmyaccount.google.com%3Futm_source%3Daccount-marketing-page%26utm_medium%3Dcreate-account-button&flowName=GlifWebSignIn&flowEntry=SignUp

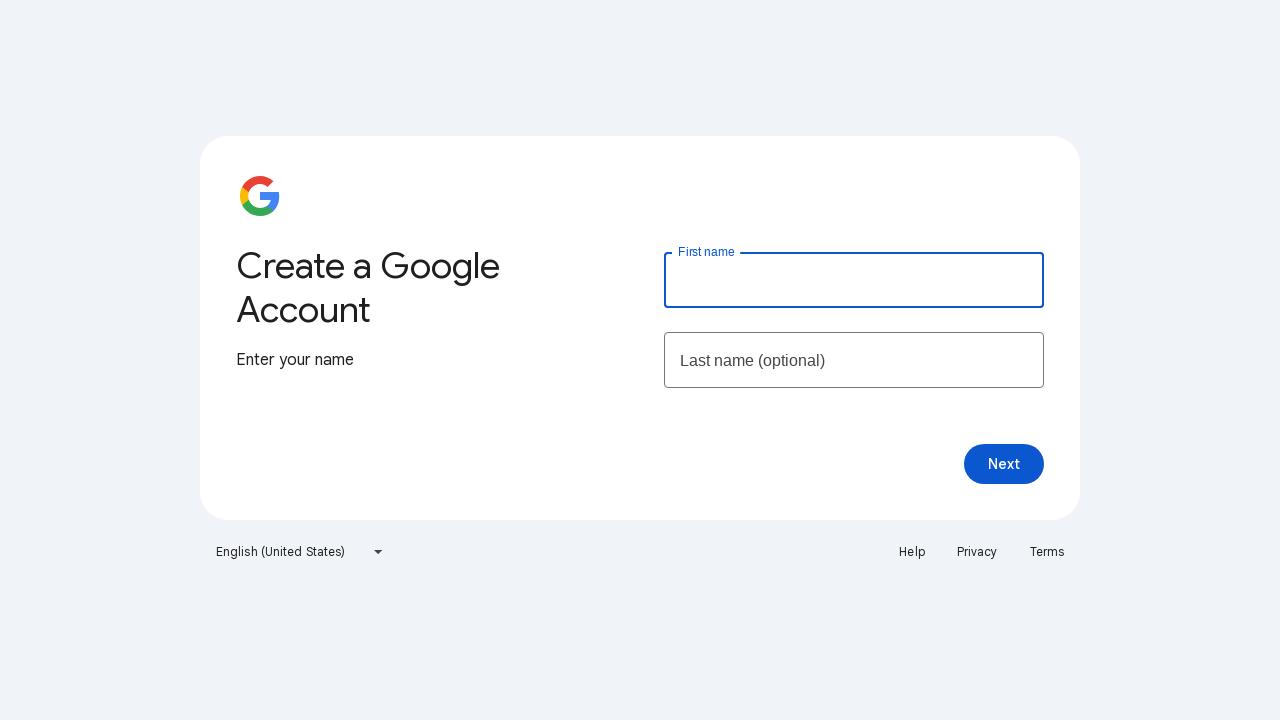

Clicked Help link which opened in a new tab at (912, 552) on xpath=//a[text()='Help']
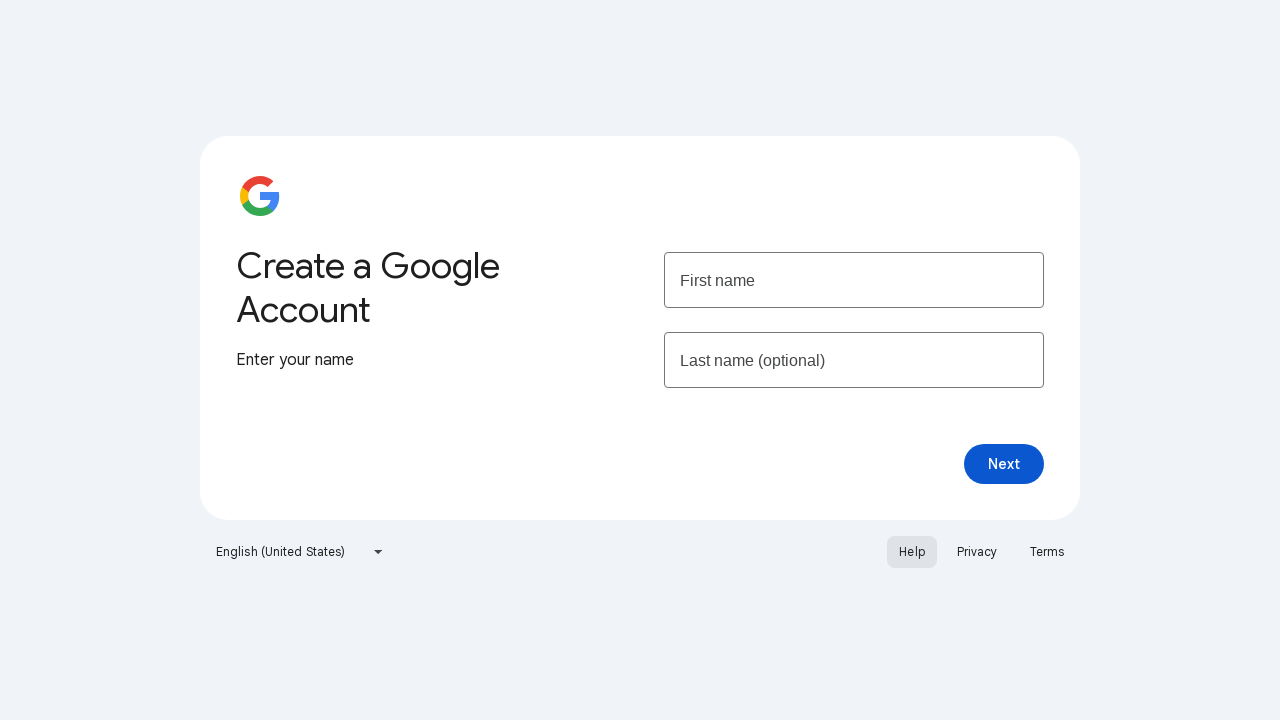

Clicked Privacy link which opened in another new tab at (977, 552) on xpath=//a[text()='Privacy']
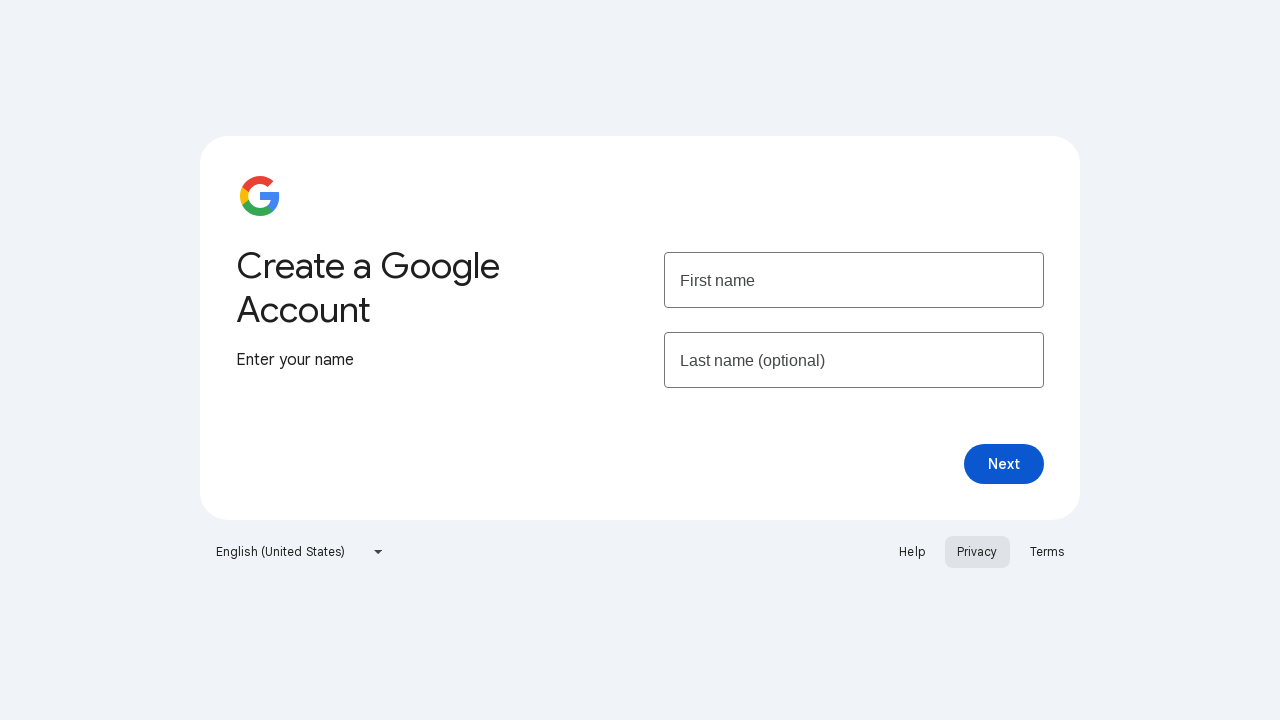

Waited 4 seconds for pages to load
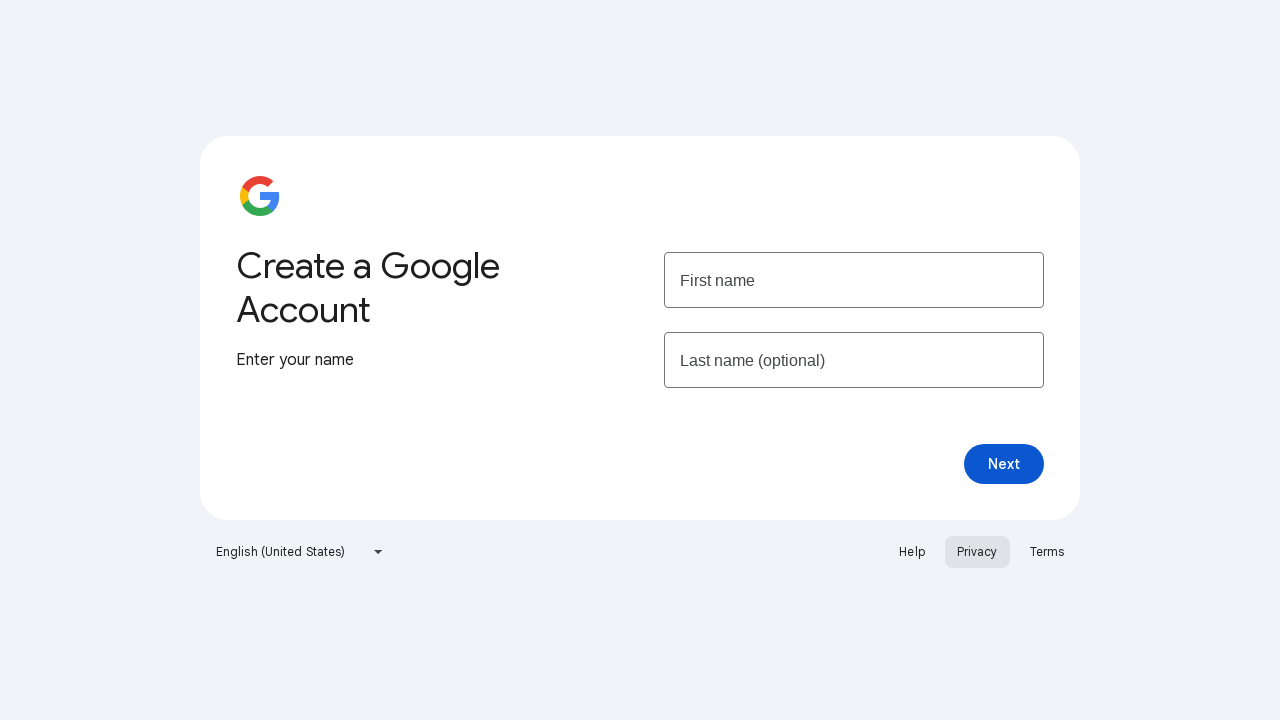

Retrieved Help page title: Google Account Help
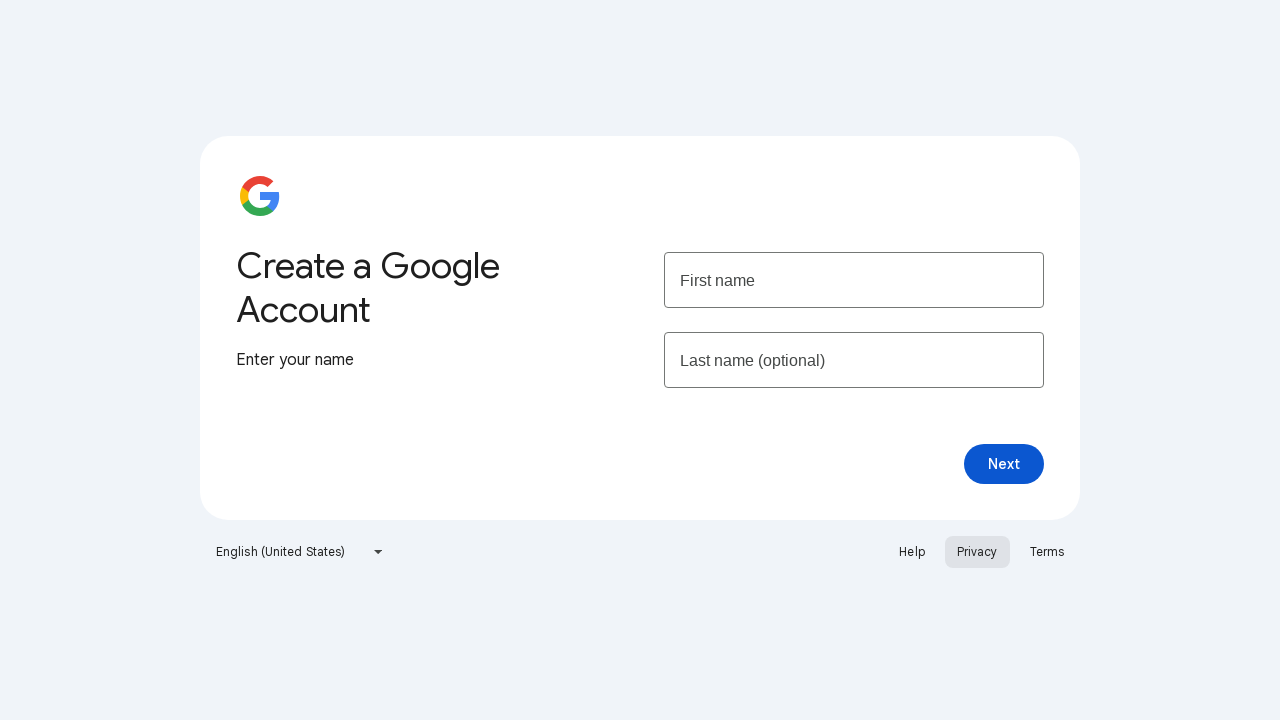

Filled search input on Help page with 'this is selenium course' on //input[@placeholder='Describe your issue']
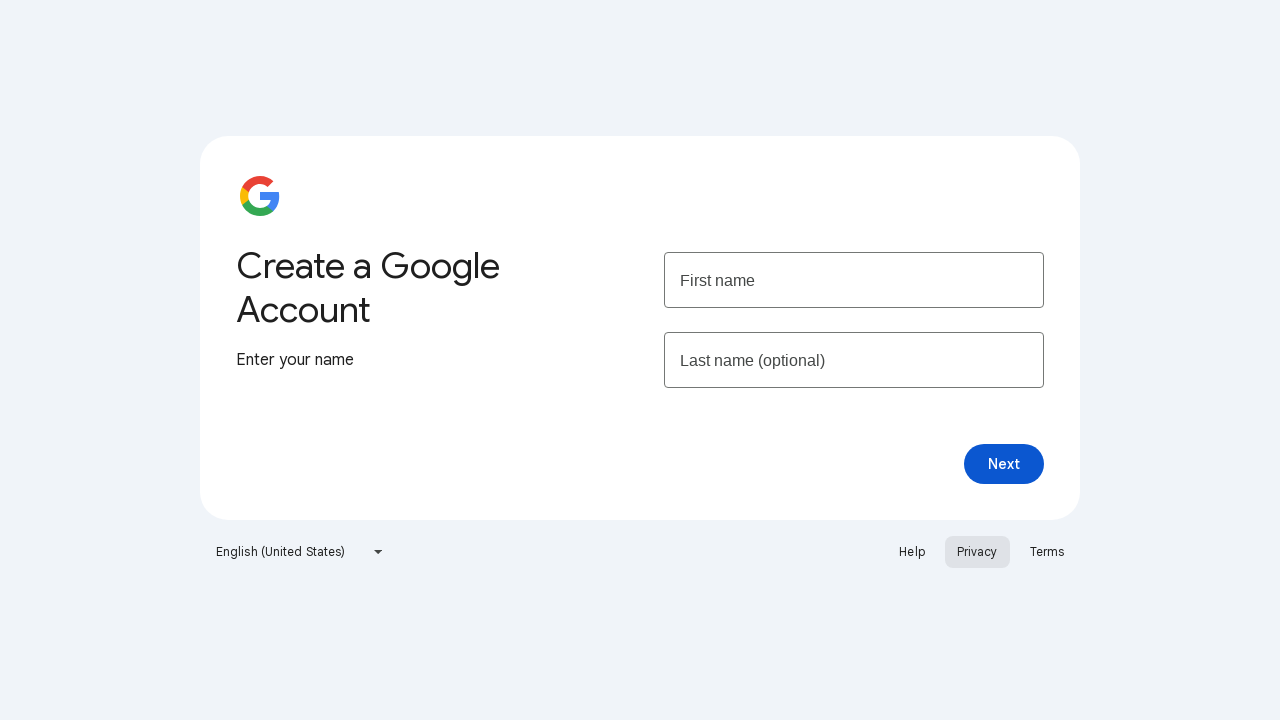

Retrieved Privacy page title: Privacy Policy – Privacy & Terms – Google
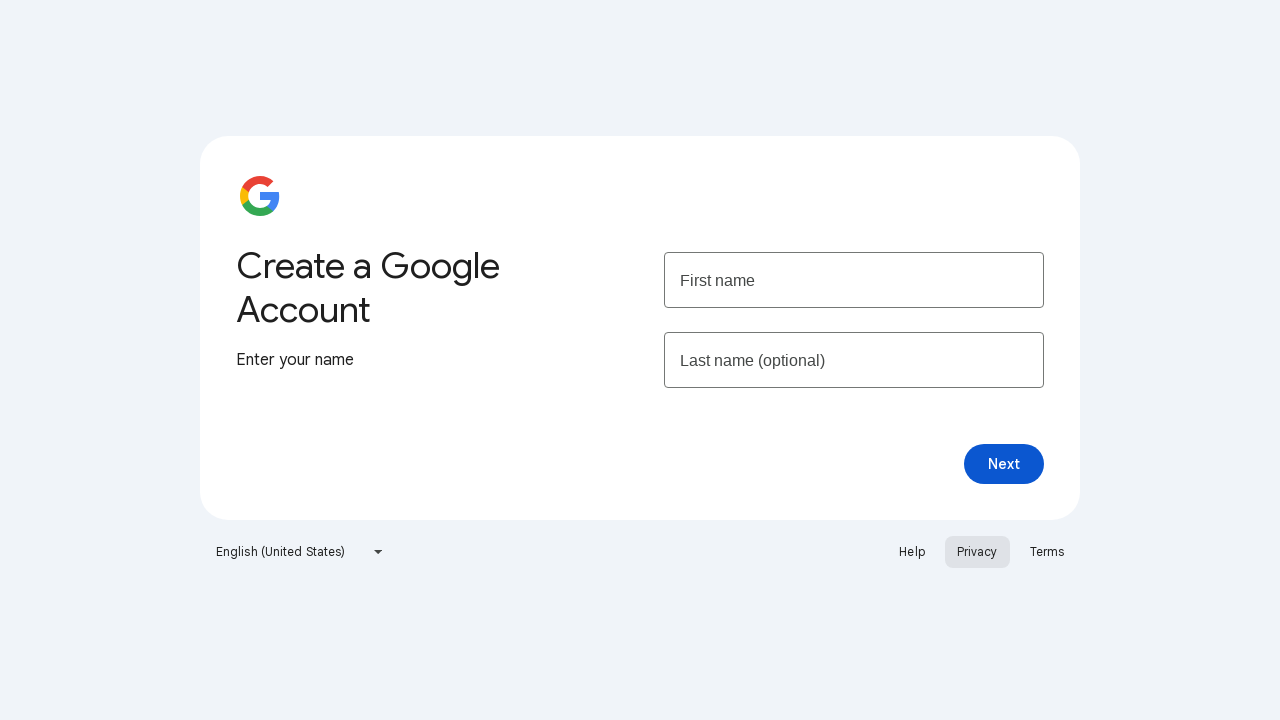

Clicked Sign in button on Privacy page at (1218, 31) on xpath=//span[text()='Sign in']
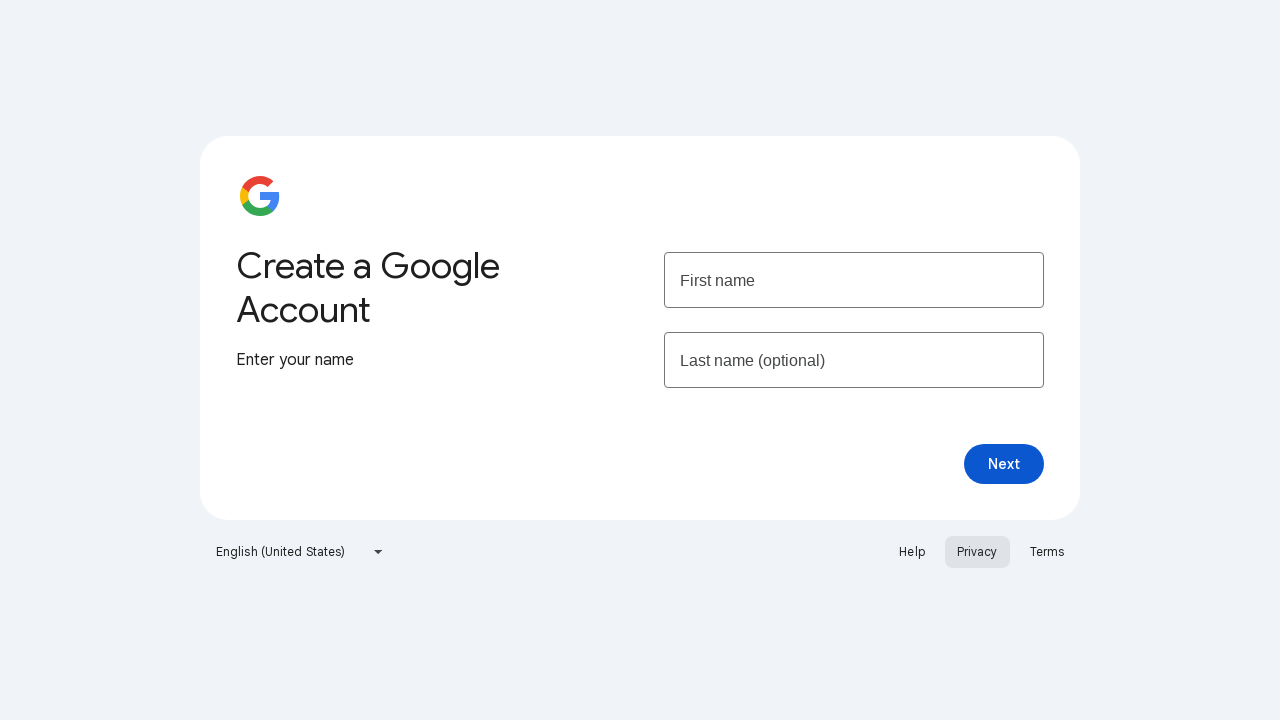

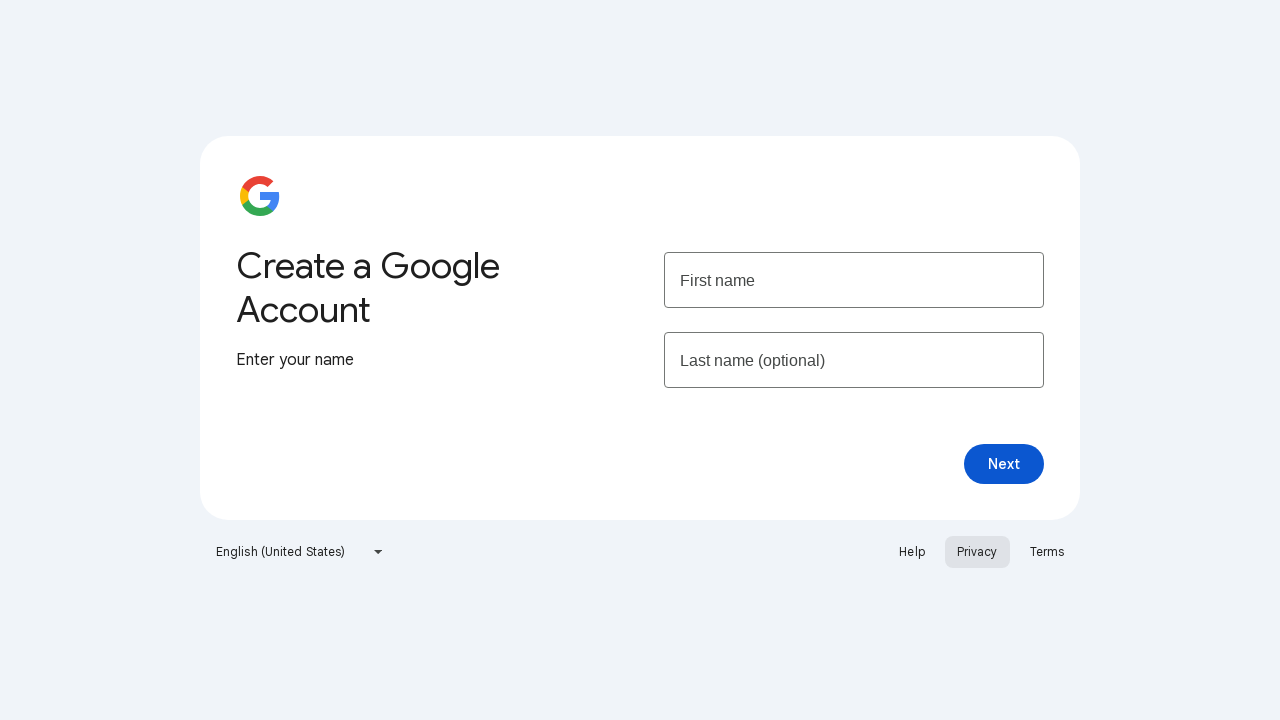